Tests the "Forgot Login" functionality by navigating to the customer lookup page, filling in personal information, and verifying an error message appears when customer is not found.

Starting URL: https://parabank.parasoft.com/parabank/index.htm

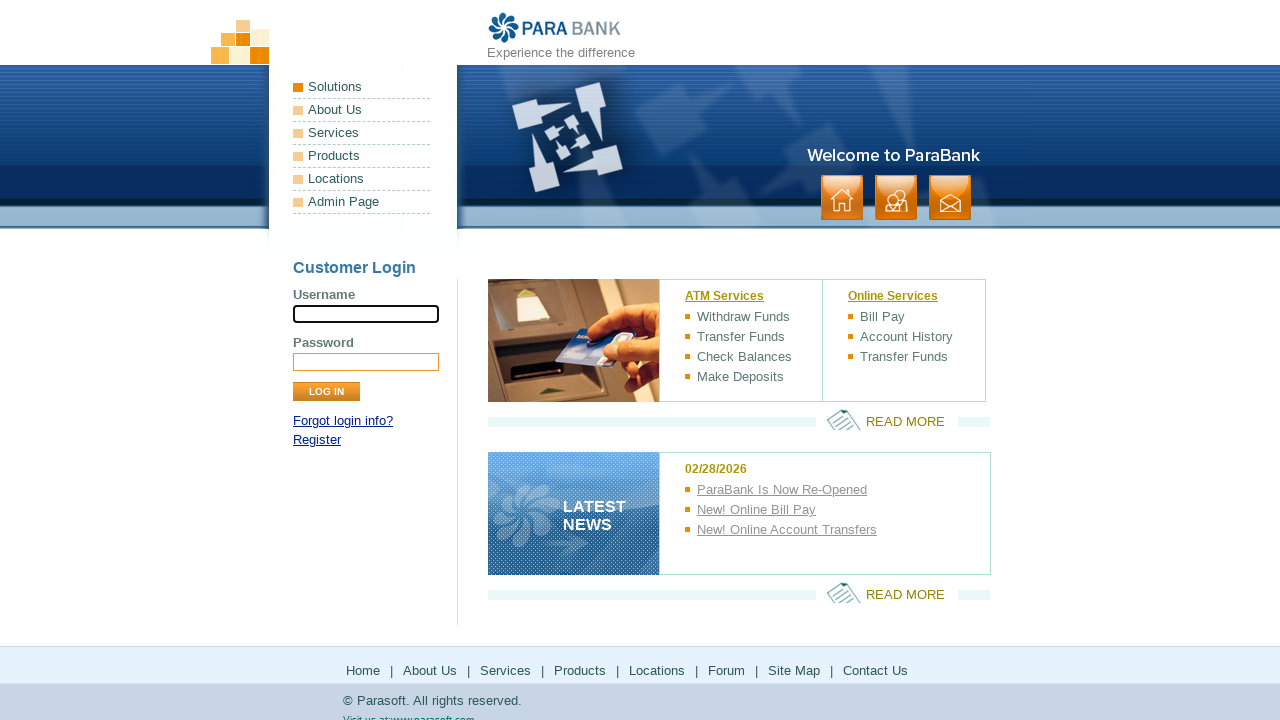

Clicked 'Forgot login info?' link at (343, 421) on a:has-text('Forgot login info?')
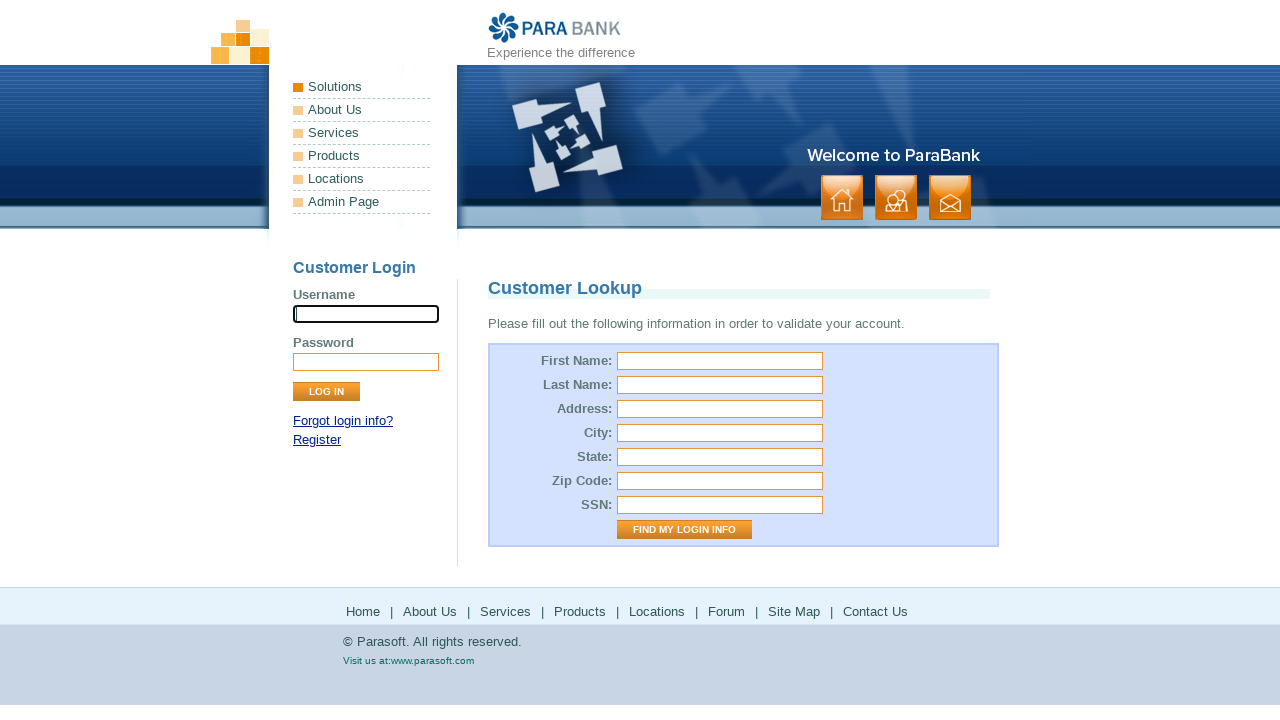

Customer Lookup page loaded
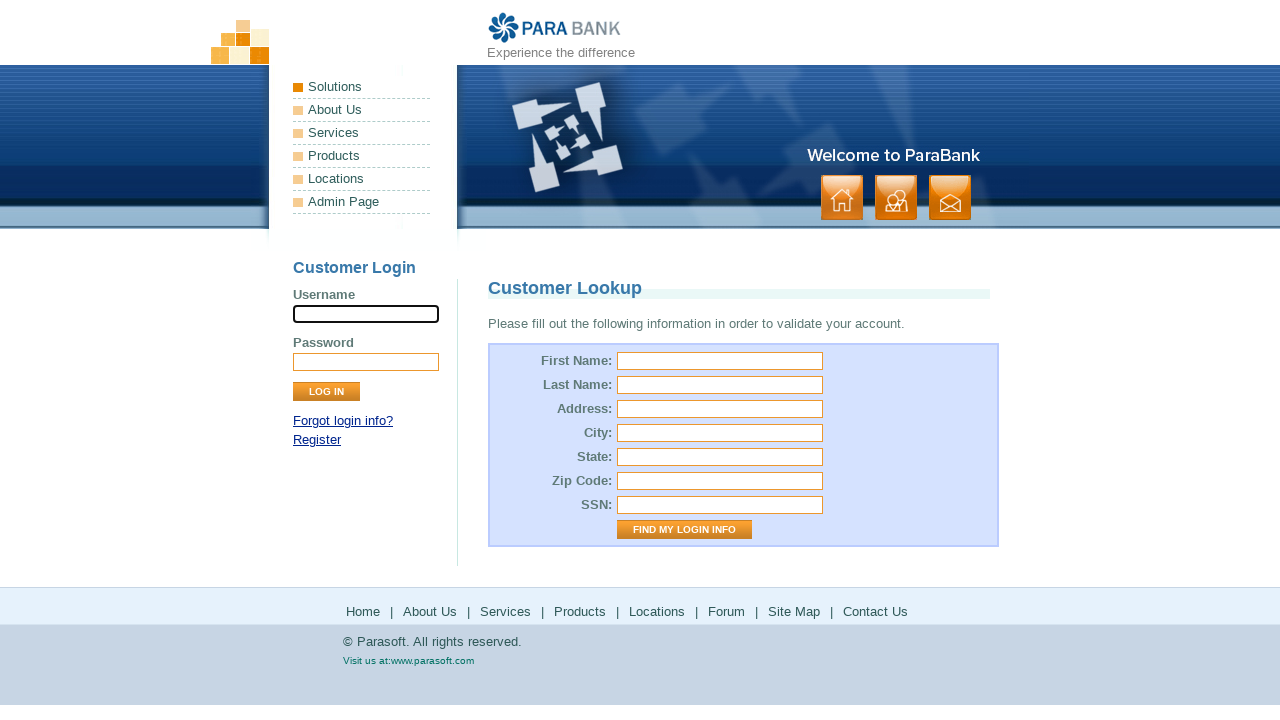

Filled first name with 'user' on #firstName
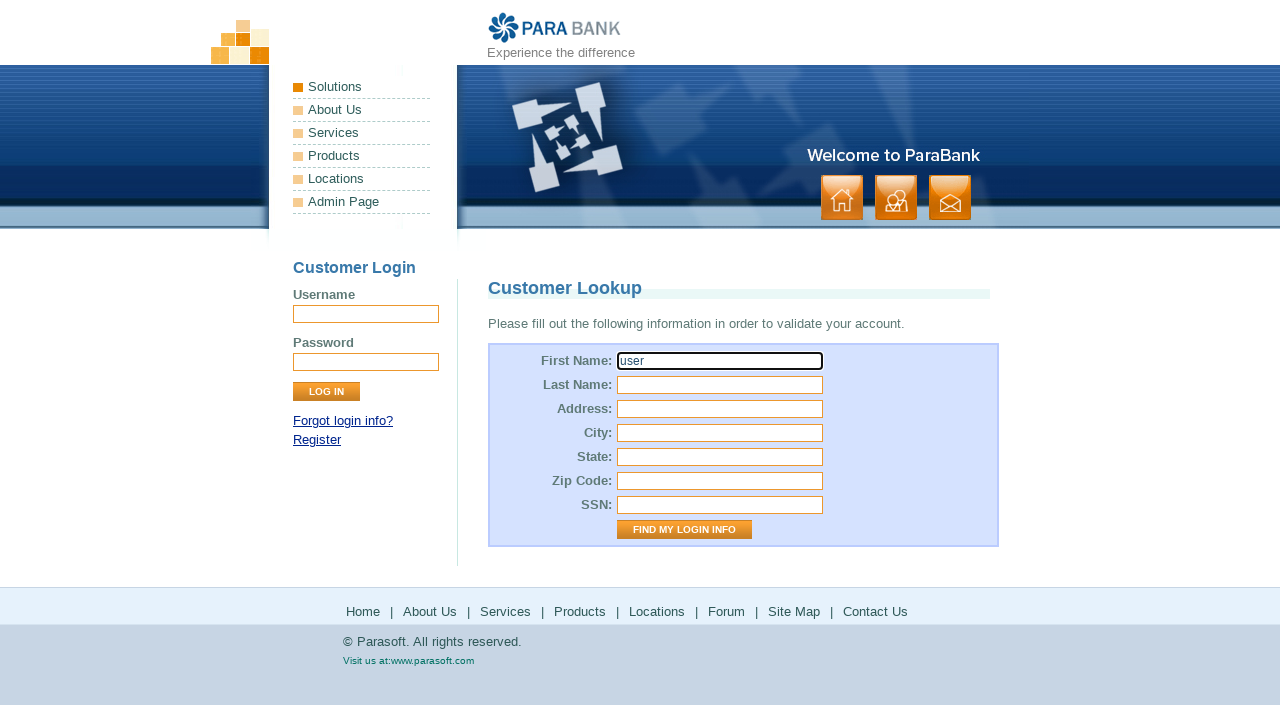

Filled last name with 'User_user' on #lastName
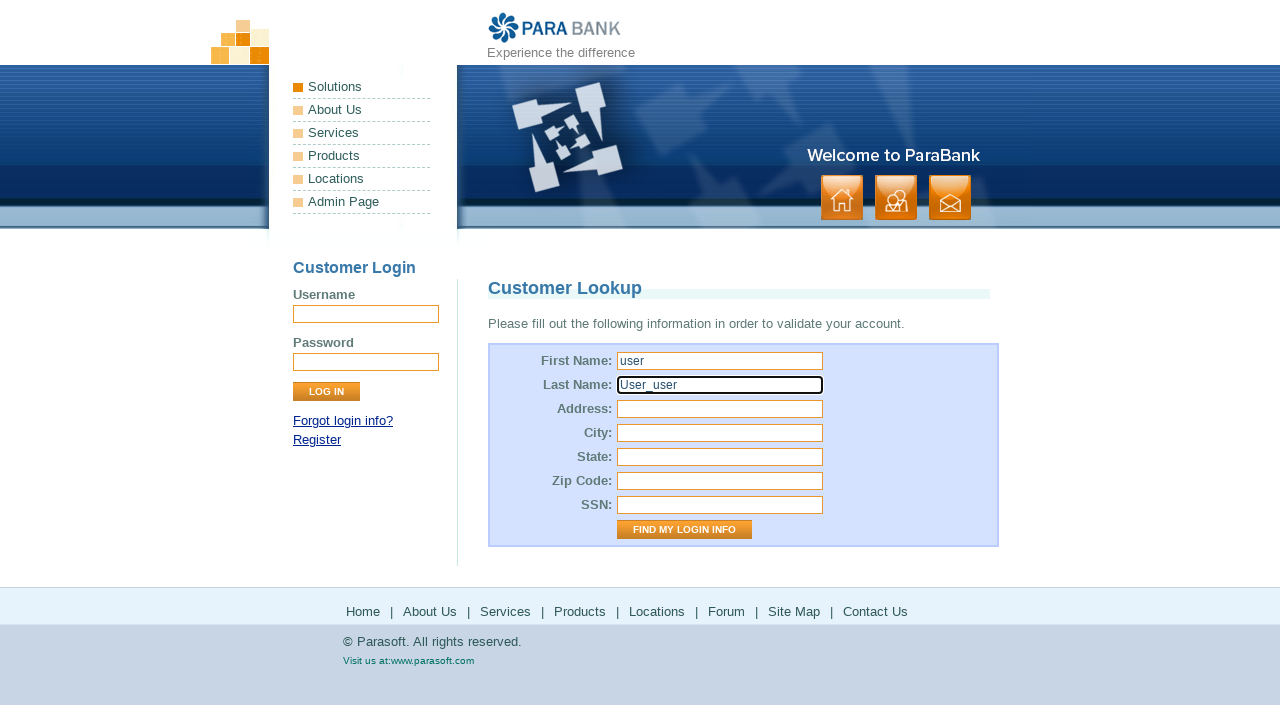

Filled street address with 'USA' on #address\.street
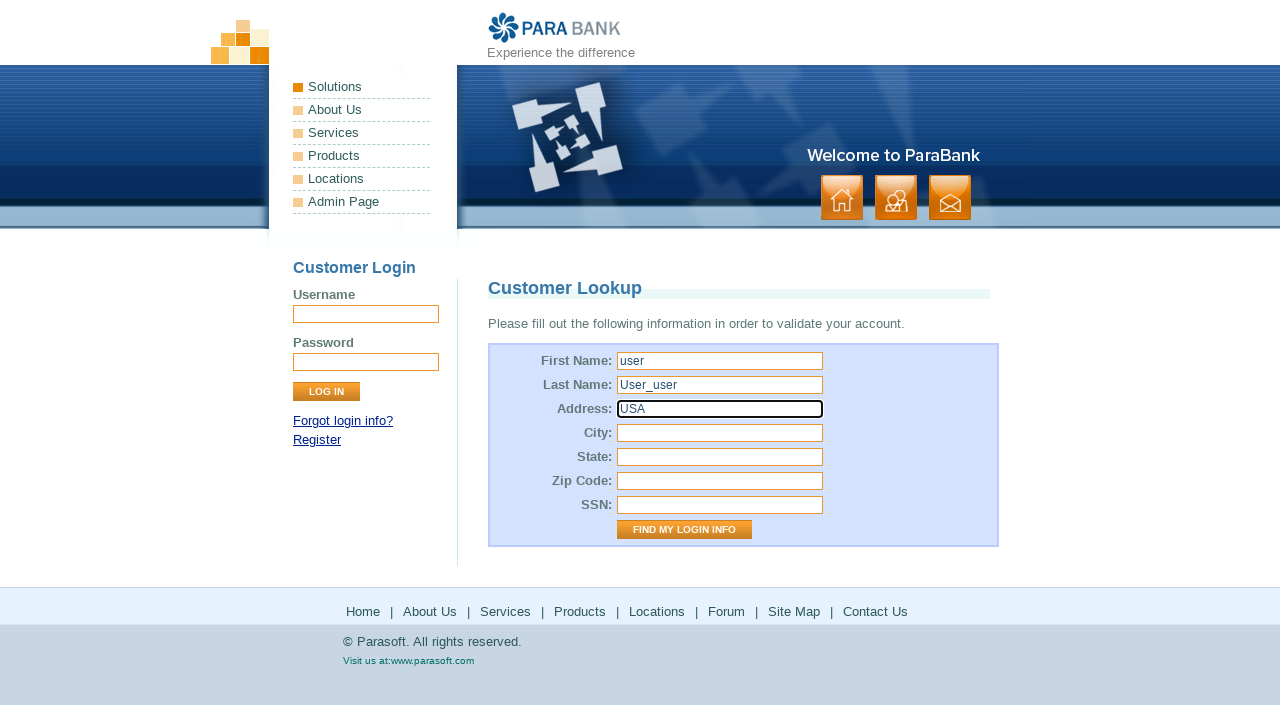

Filled city with 'LOS ANGELES' on #address\.city
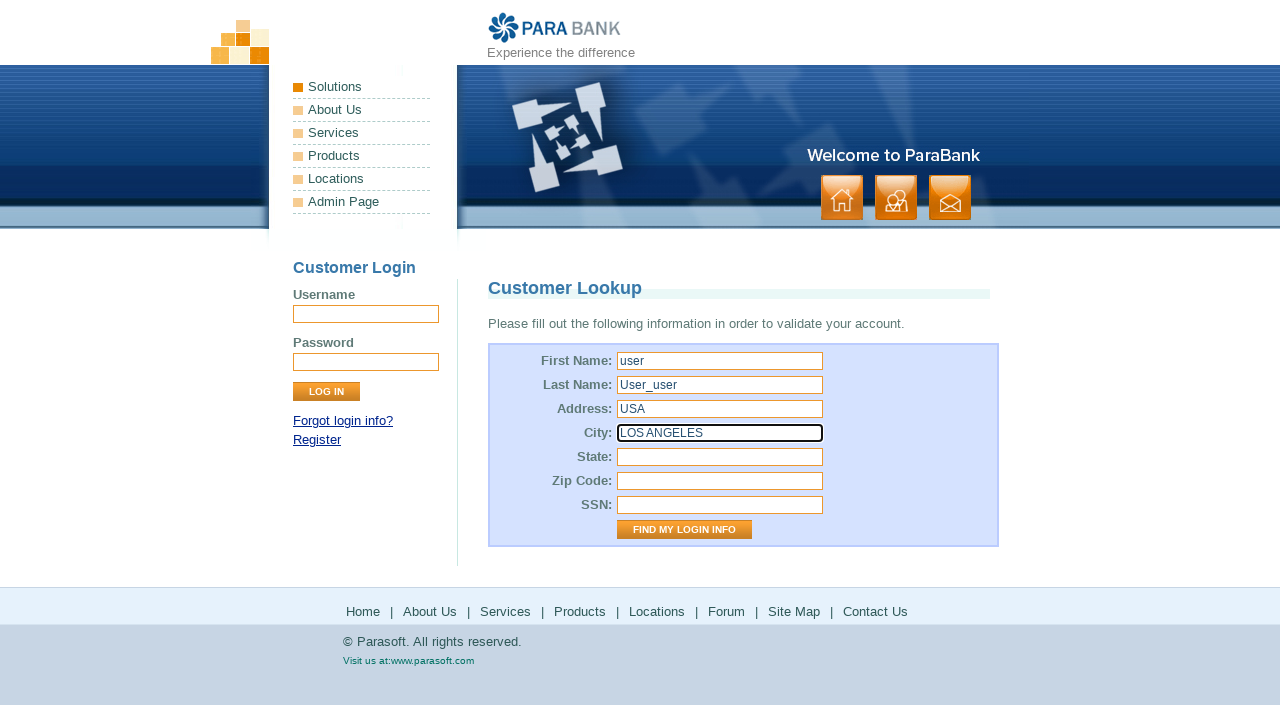

Filled state with 'California' on #address\.state
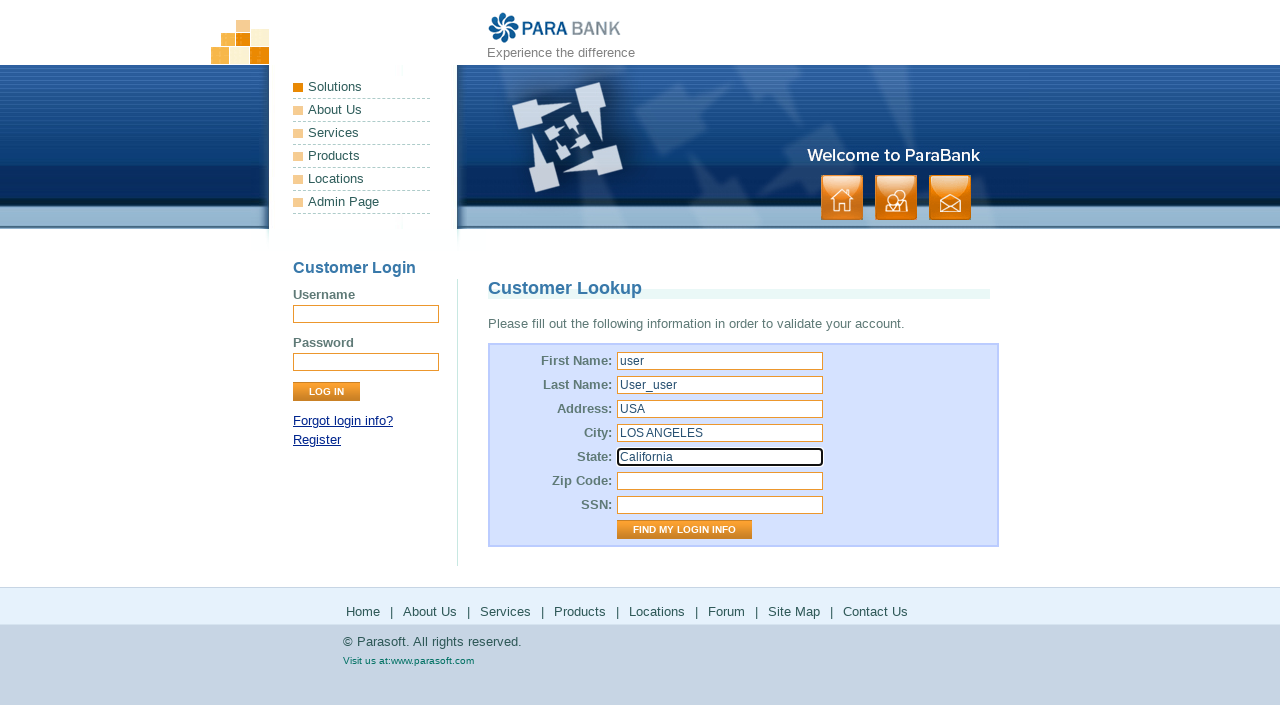

Filled zip code with '123456' on #address\.zipCode
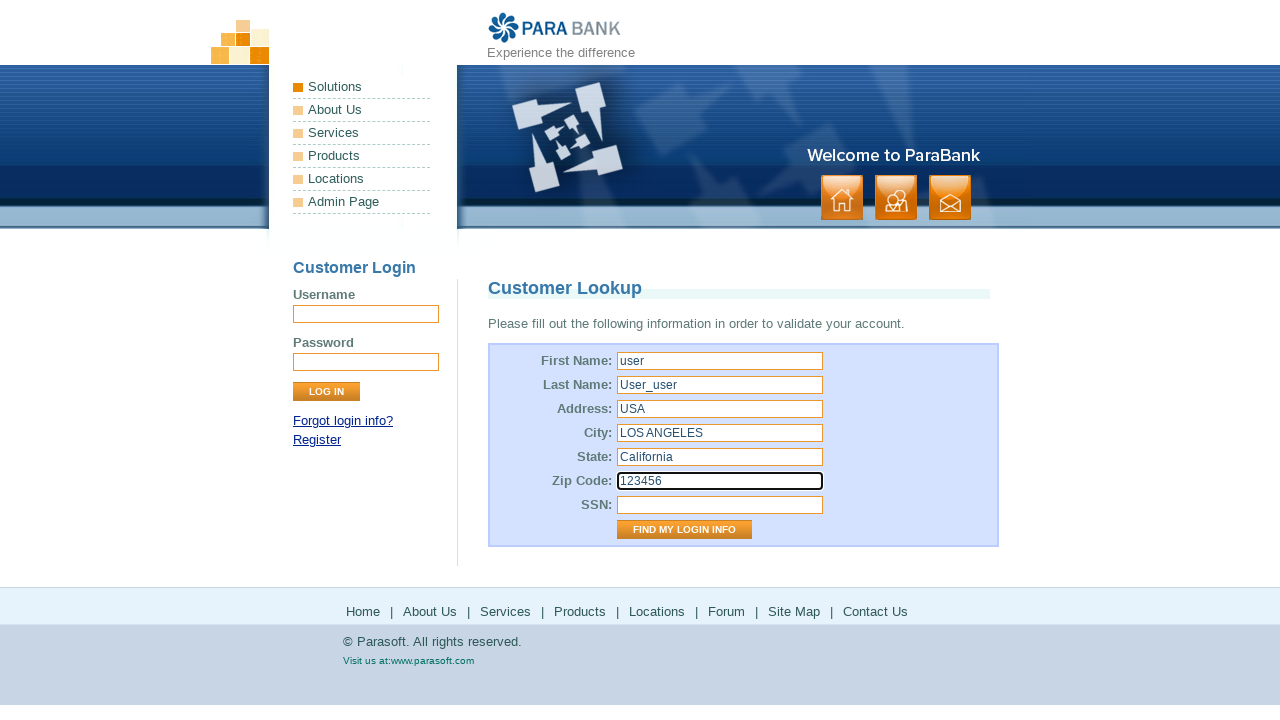

Filled SSN with '123fff' on #ssn
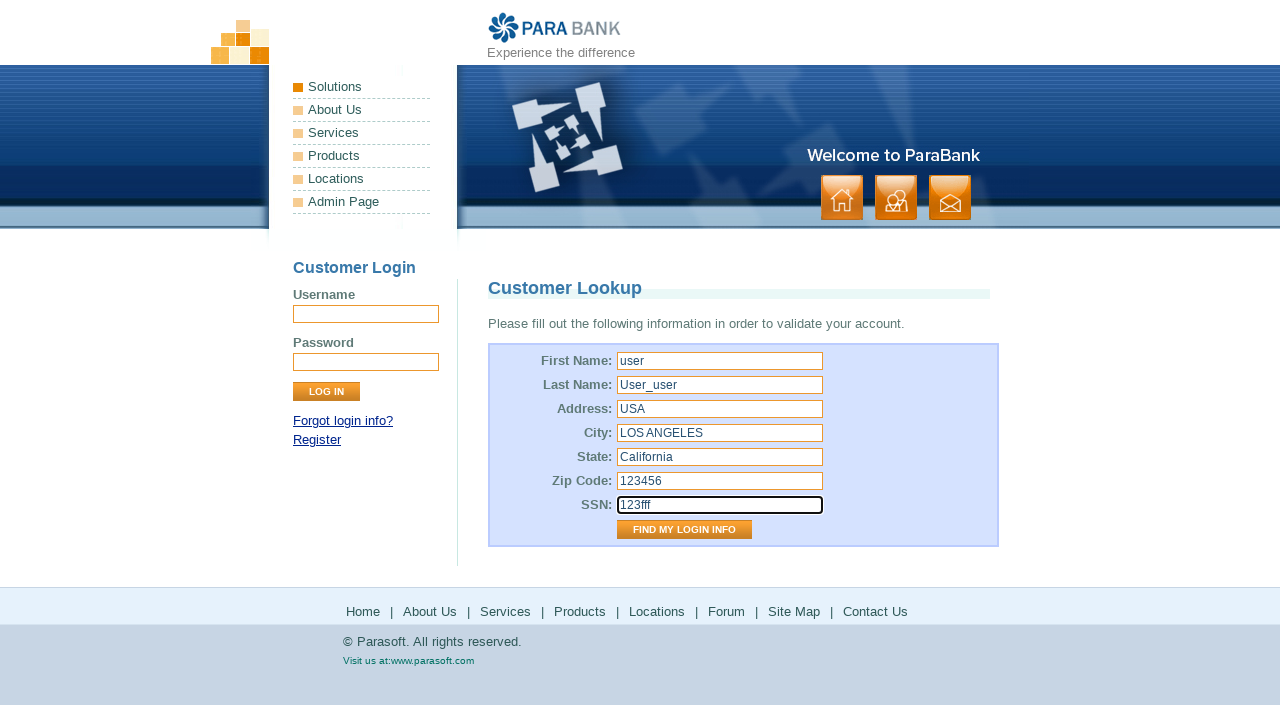

Clicked 'Find My Login Info' button at (684, 530) on input[value='Find My Login Info']
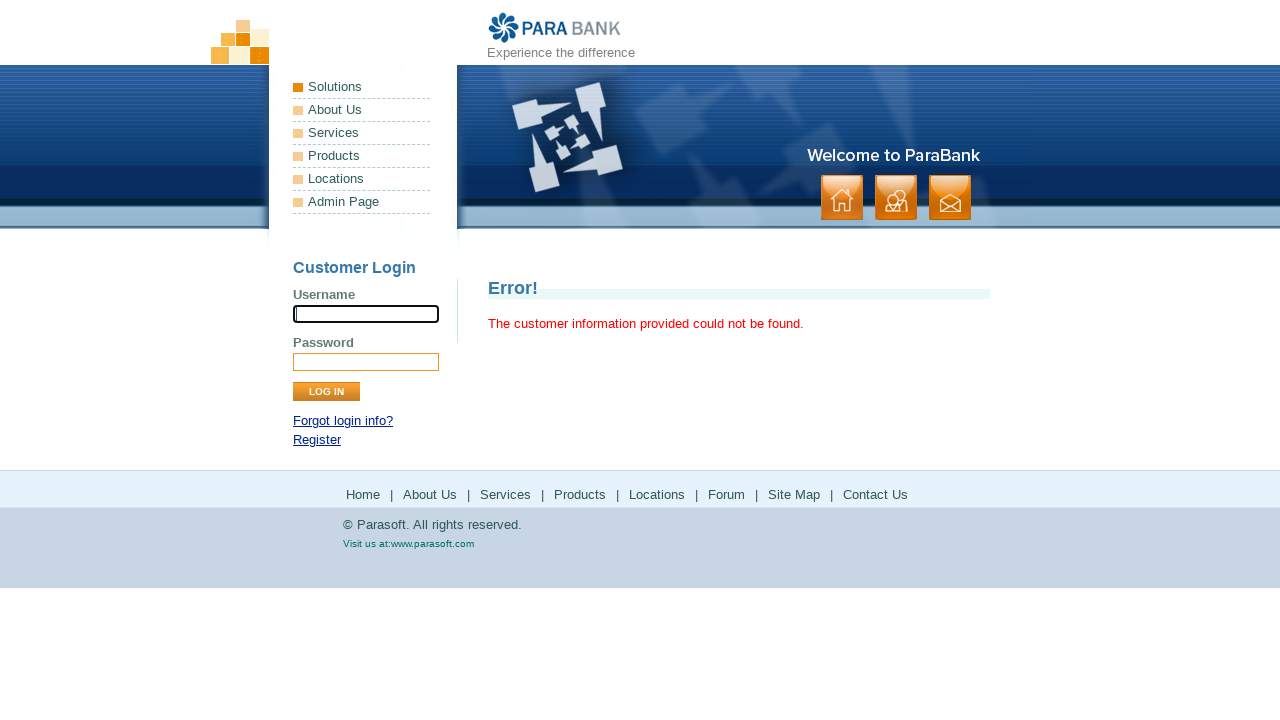

Error message displayed for customer not found
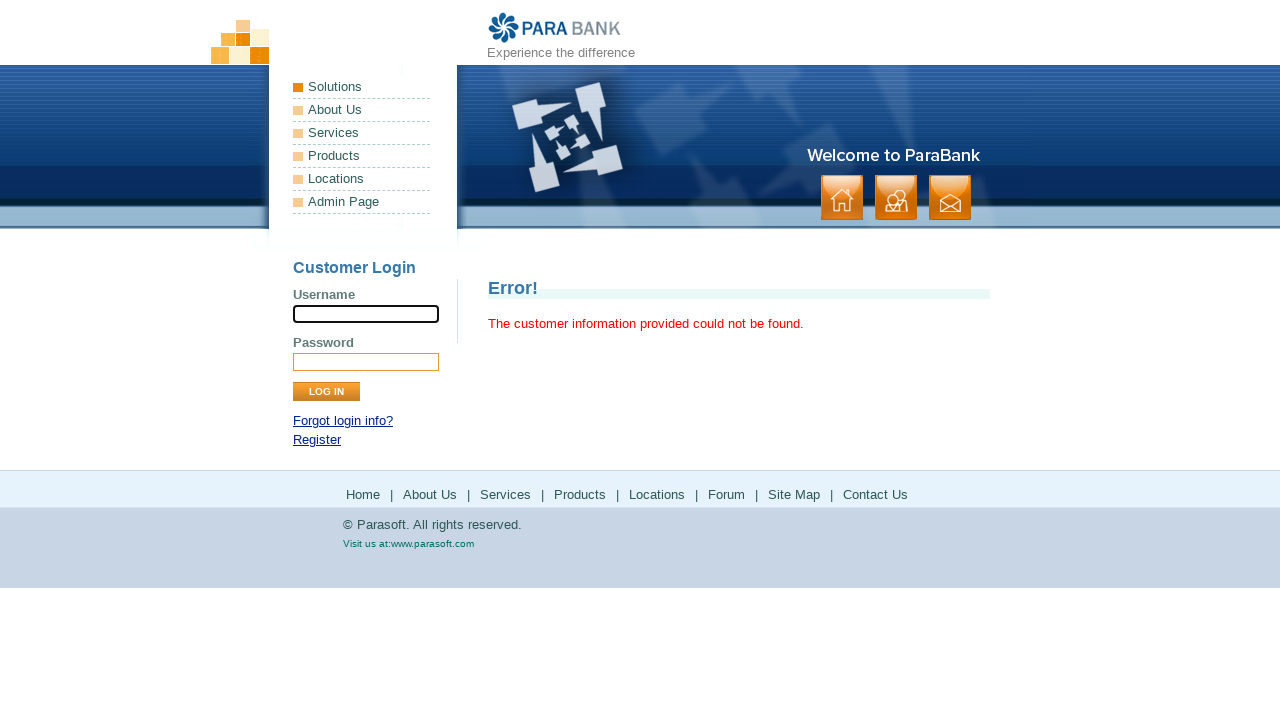

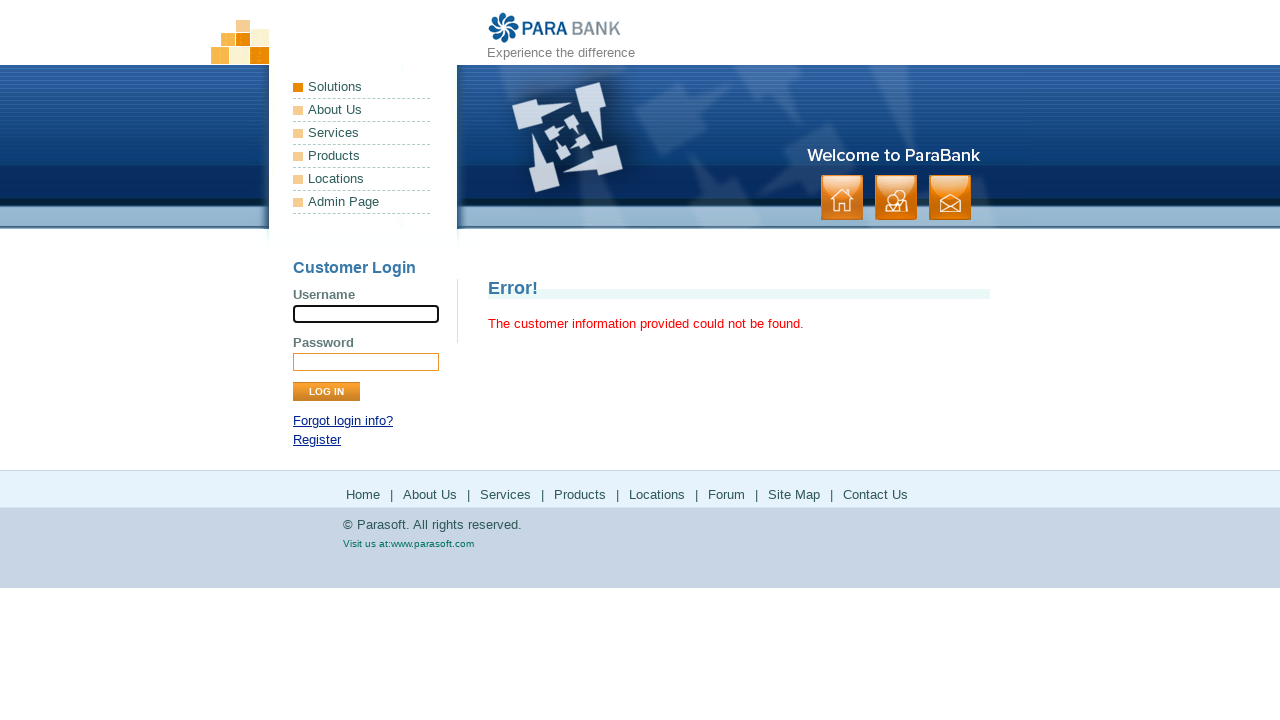